Tests browser window handling by opening multiple child windows and switching between them

Starting URL: https://demoqa.com/browser-windows

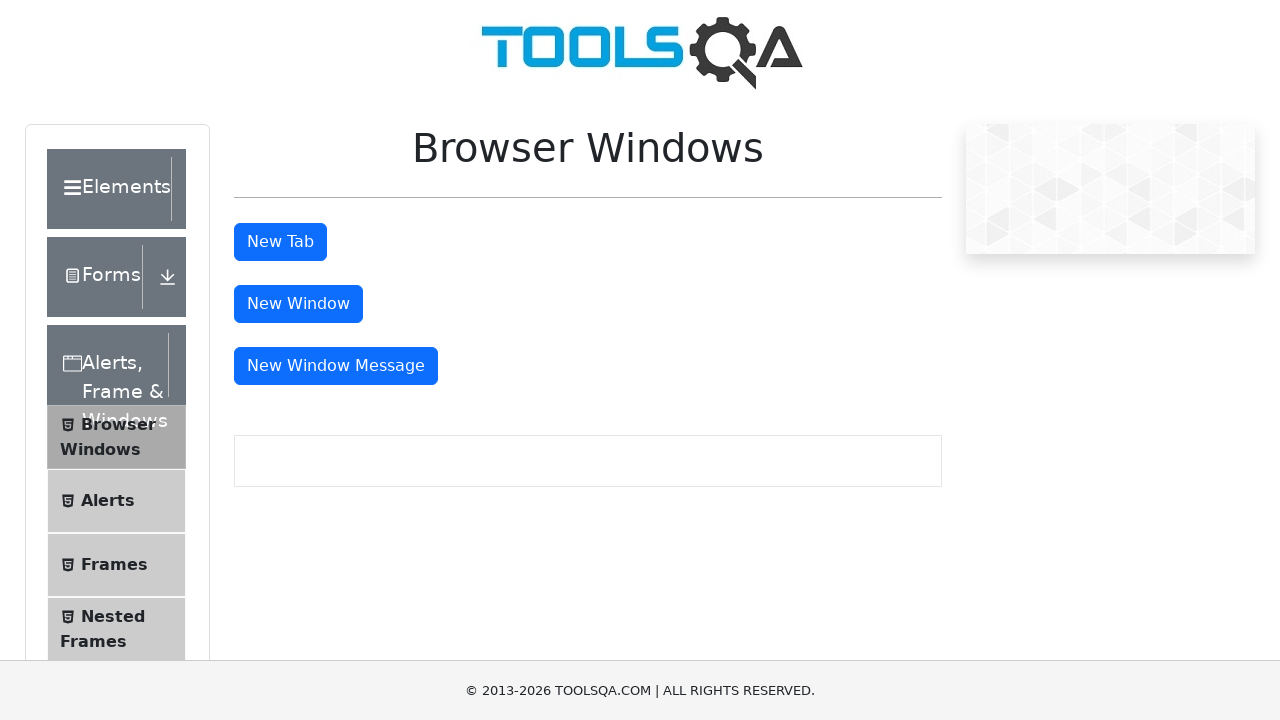

Clicked 'New Window' button to open a new window at (298, 304) on button#windowButton
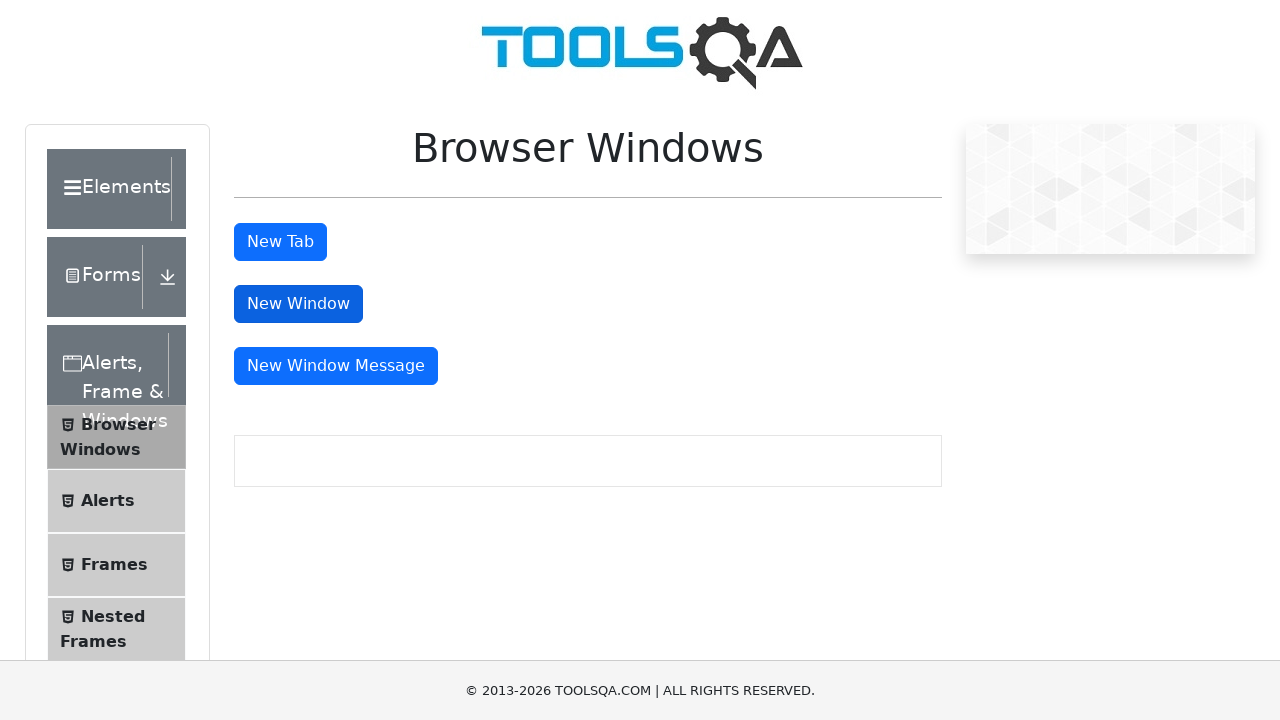

Waited 1 second for new window to open
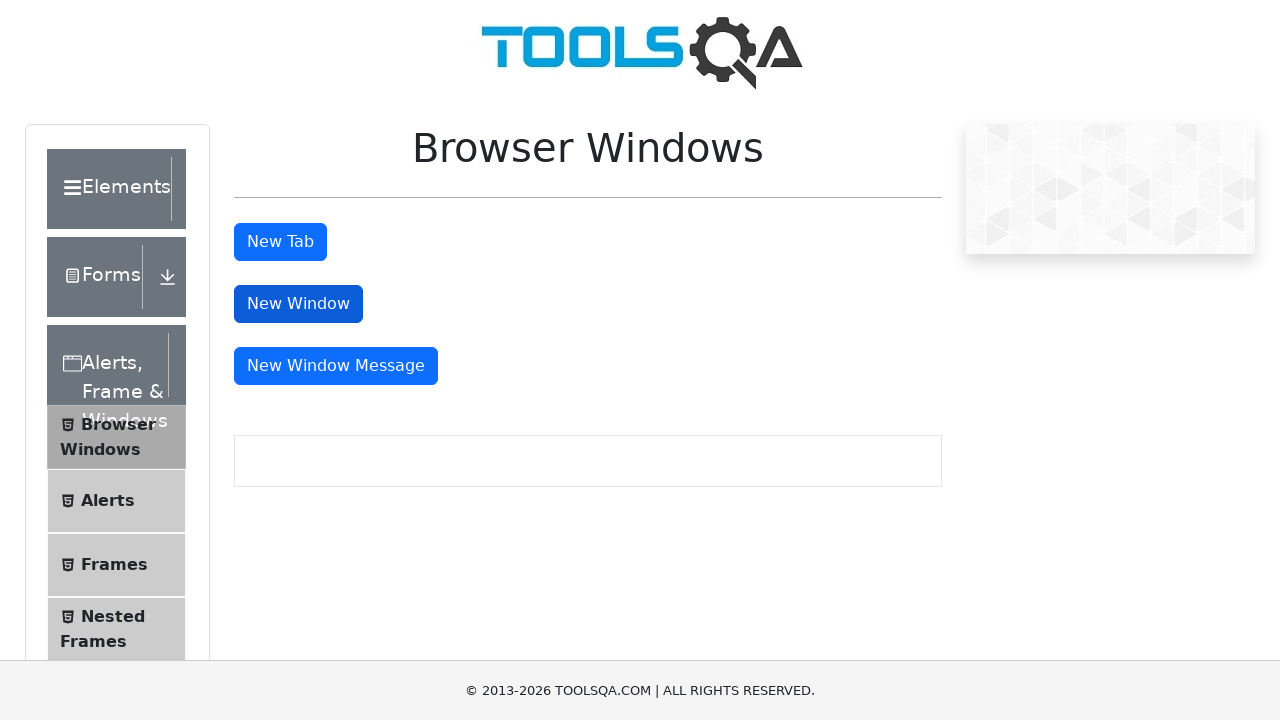

Clicked 'New Tab' button to open a new tab at (280, 242) on button#tabButton
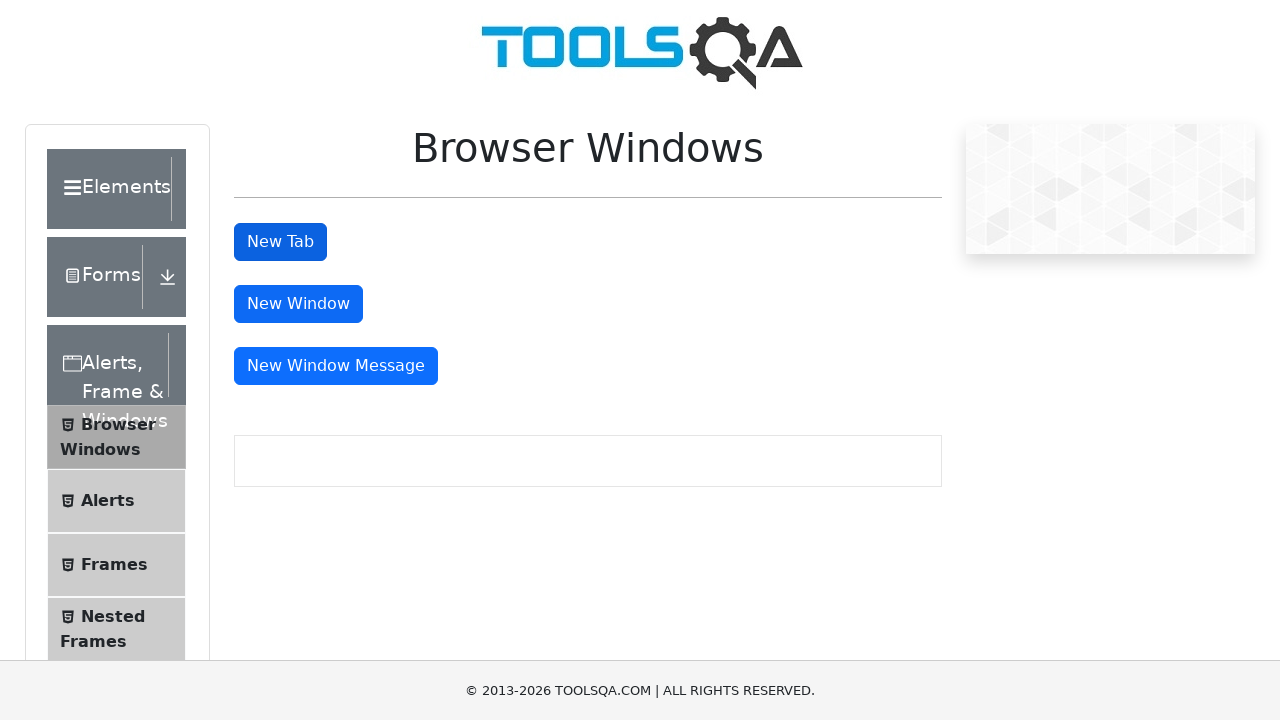

Waited 1 second for new tab to open
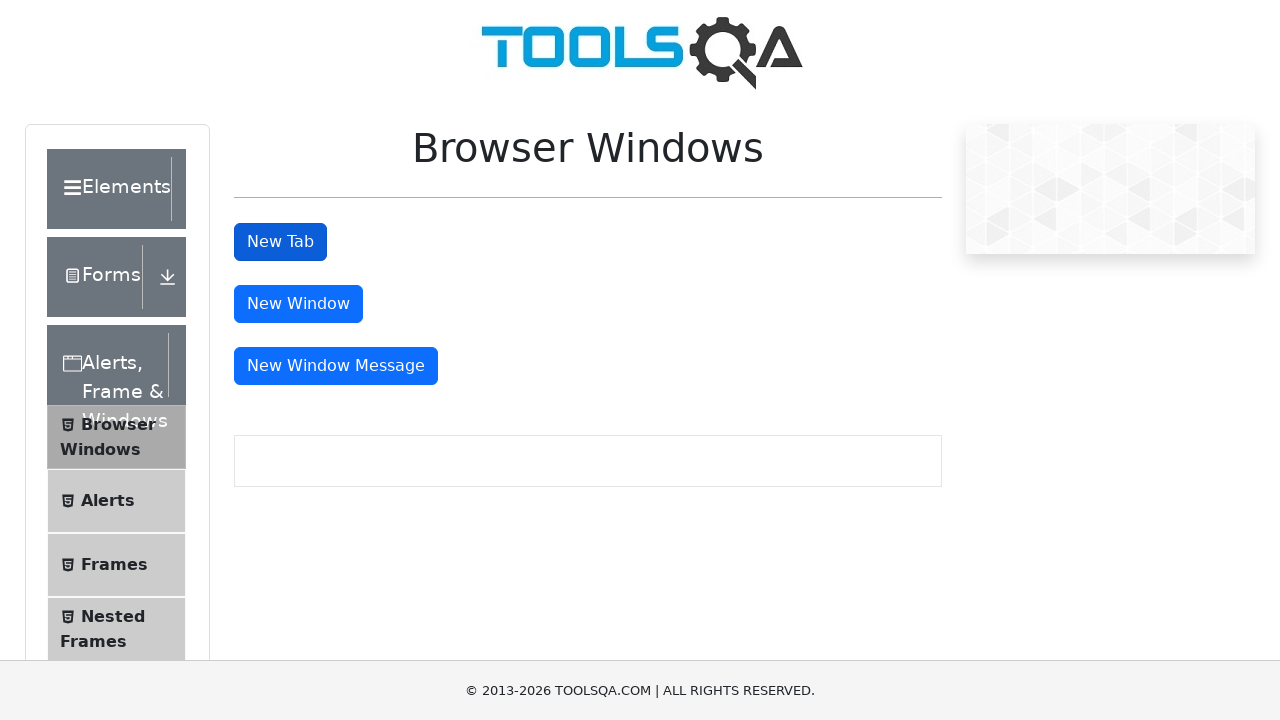

Clicked 'New Window Message' button at (336, 366) on button#messageWindowButton
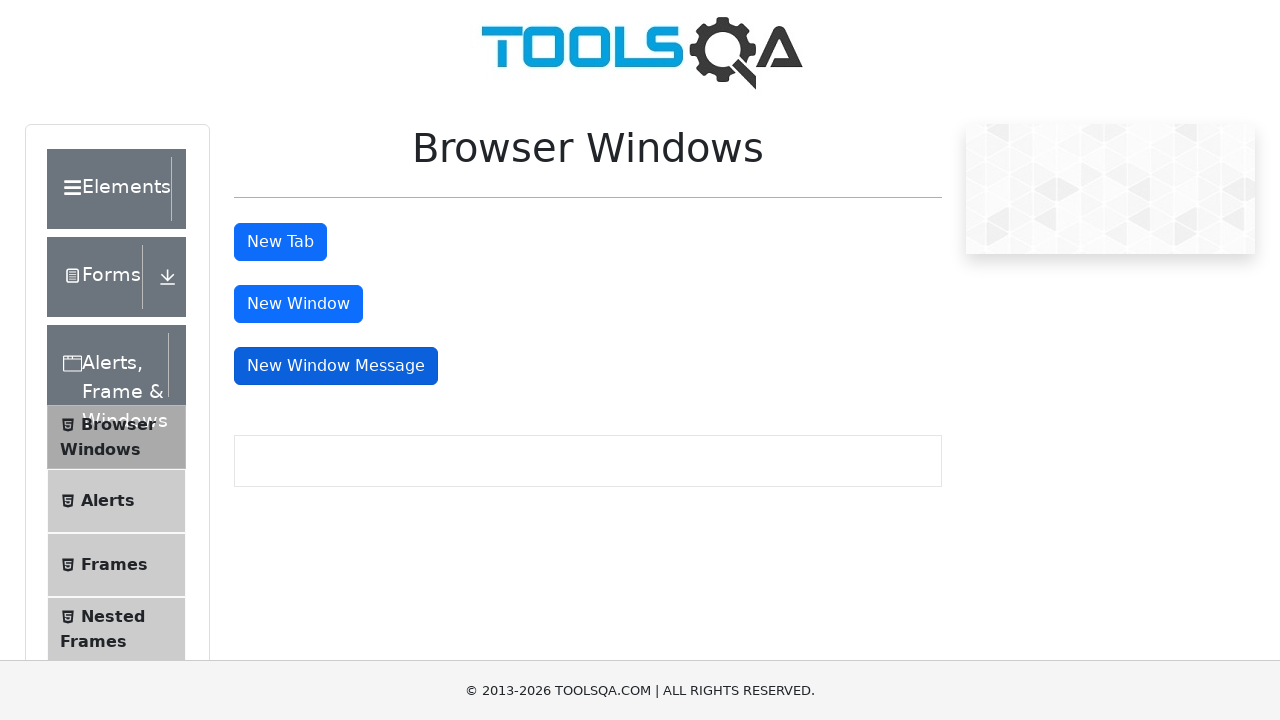

Waited 1 second for all windows to open
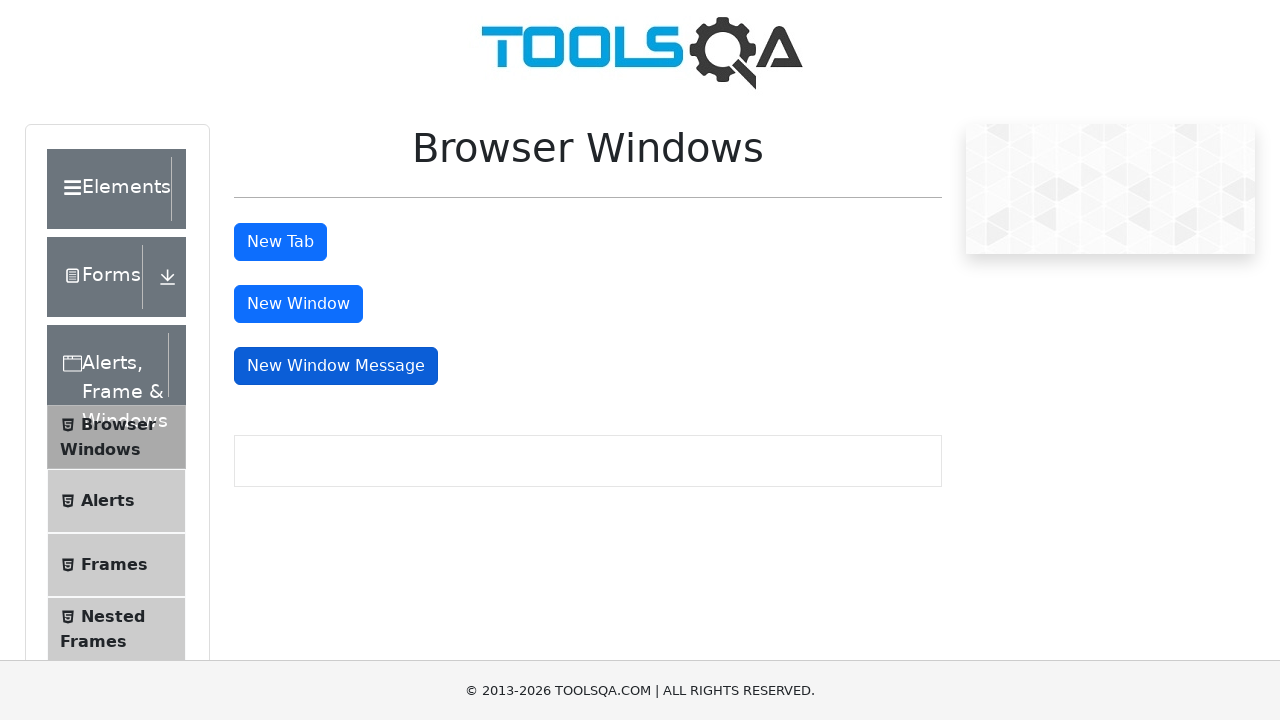

Retrieved all 4 open pages/windows from context
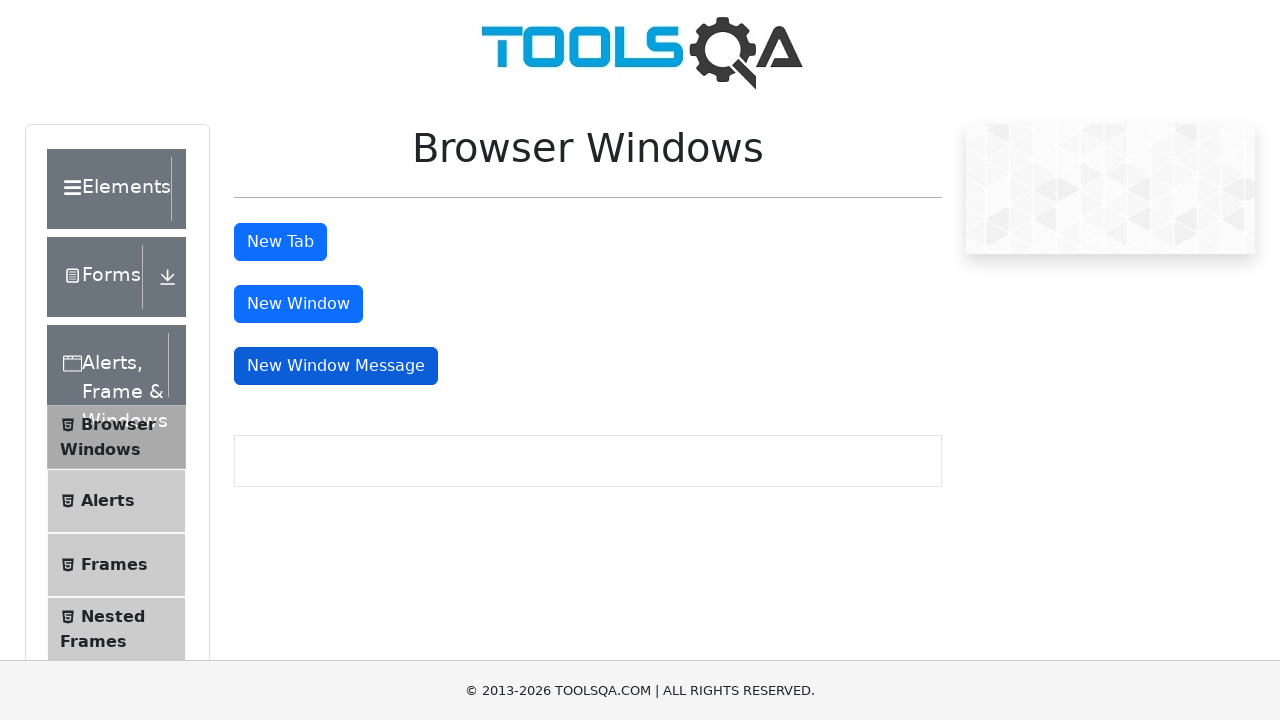

Brought child window/tab to front
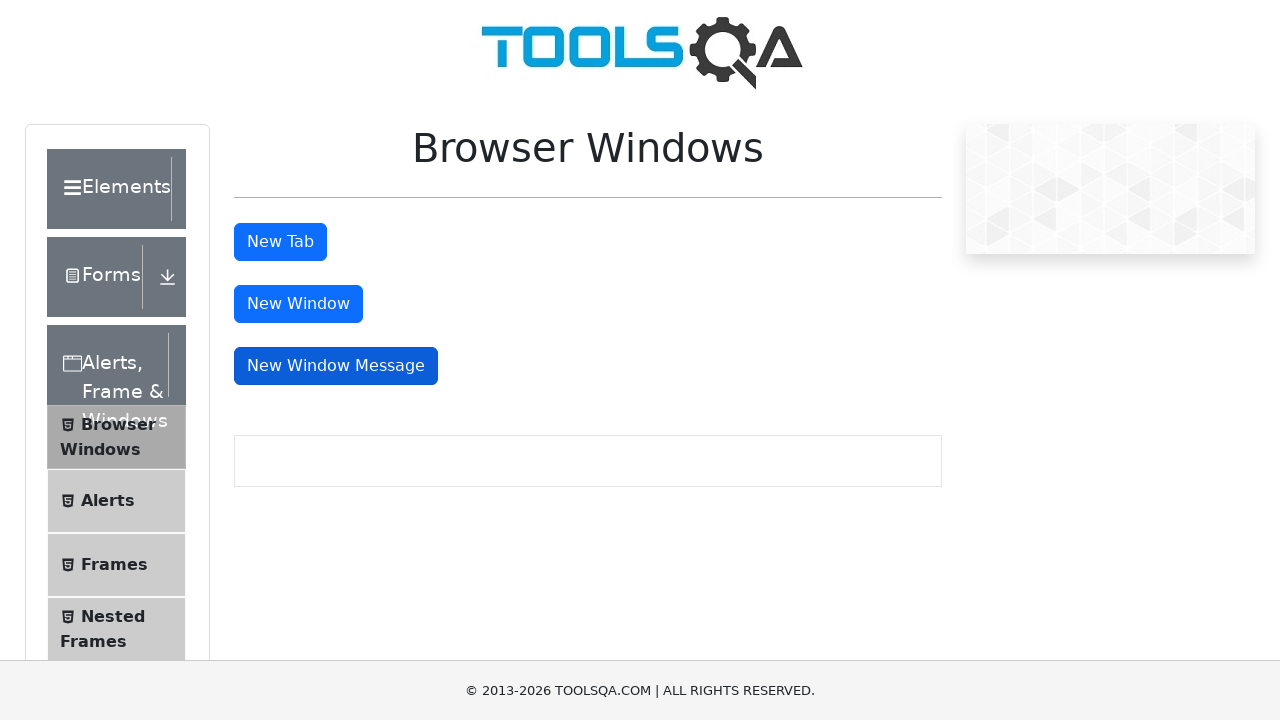

Waited for child window/tab content to load
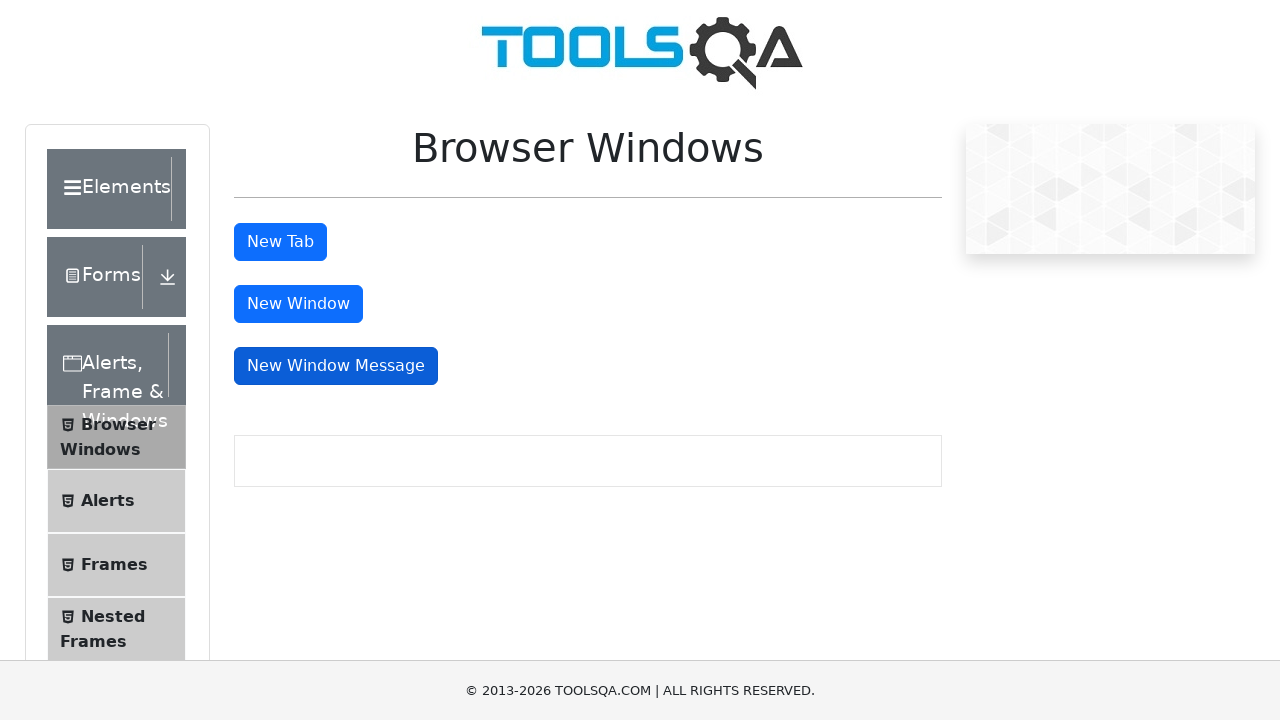

Retrieved text content from child window: 'This is a sample page'
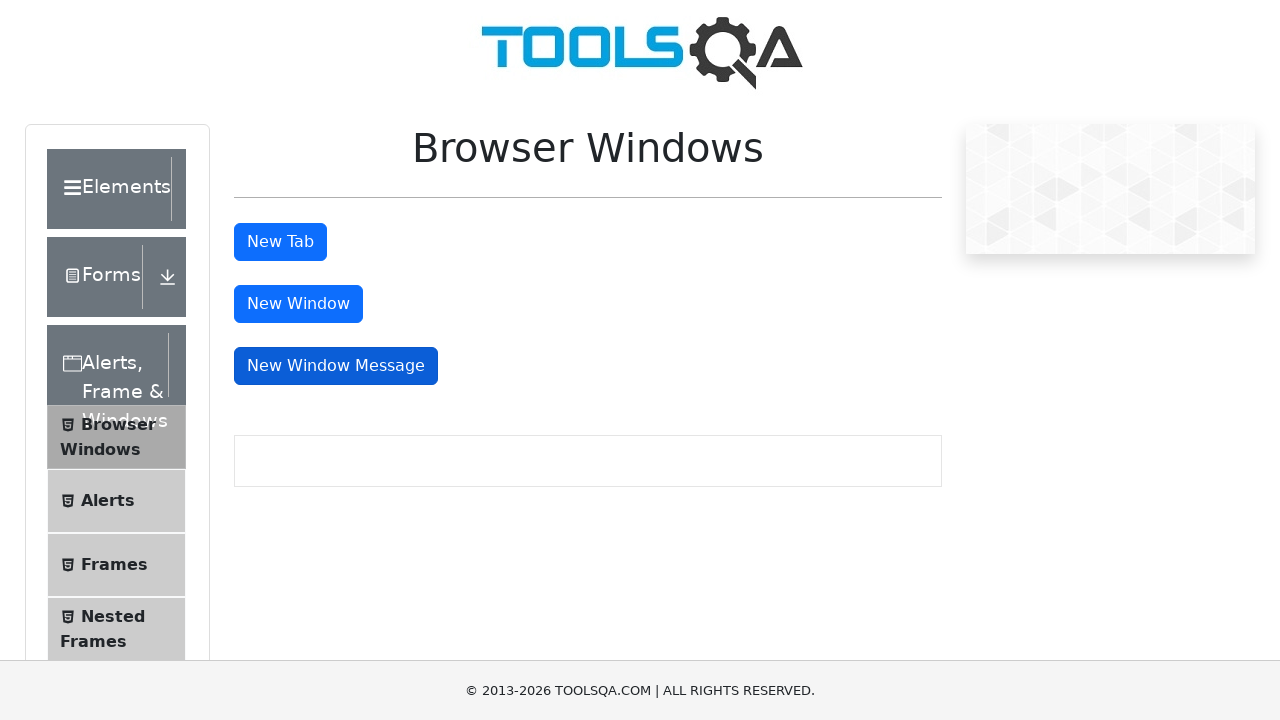

Brought child window/tab to front
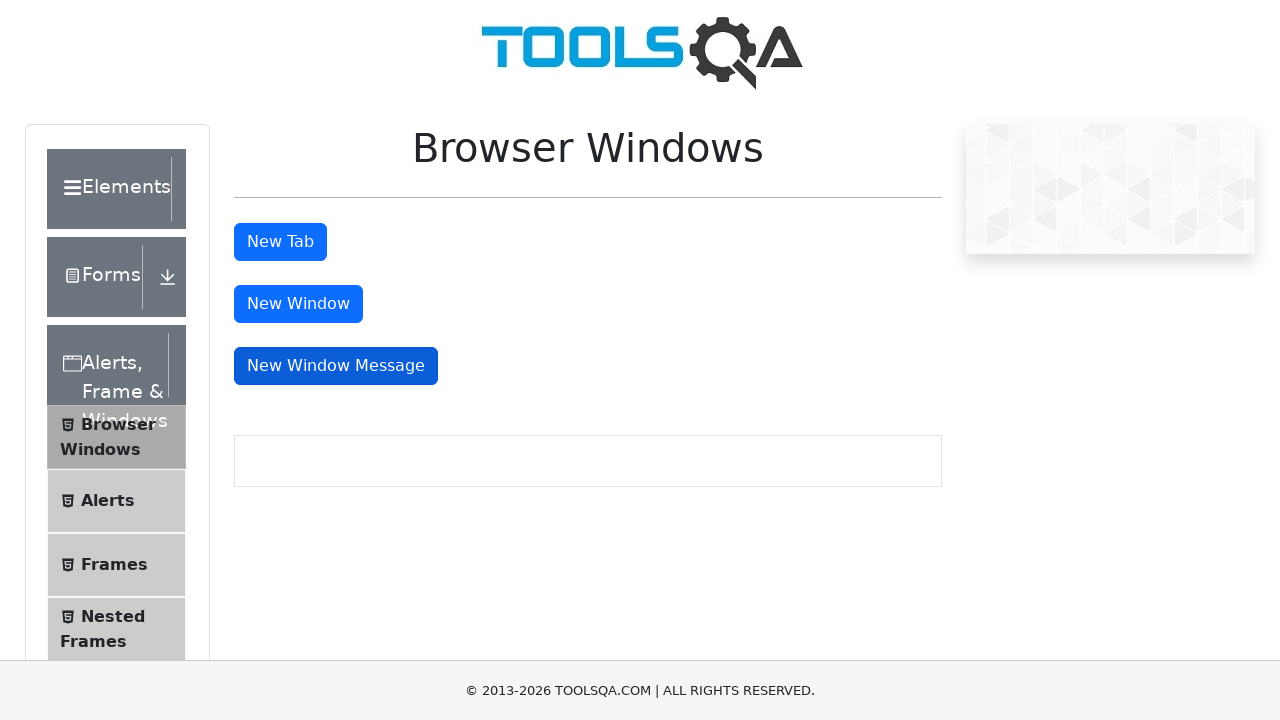

Waited for child window/tab content to load
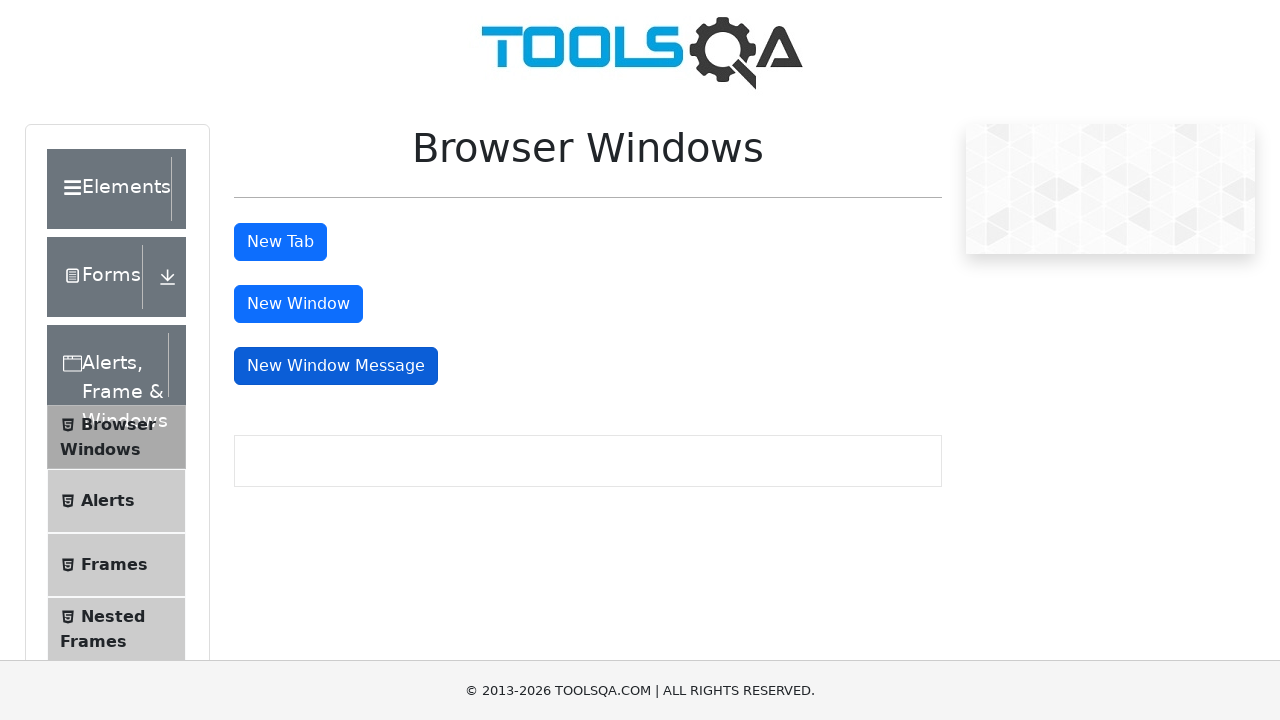

Retrieved text content from child window: 'This is a sample page'
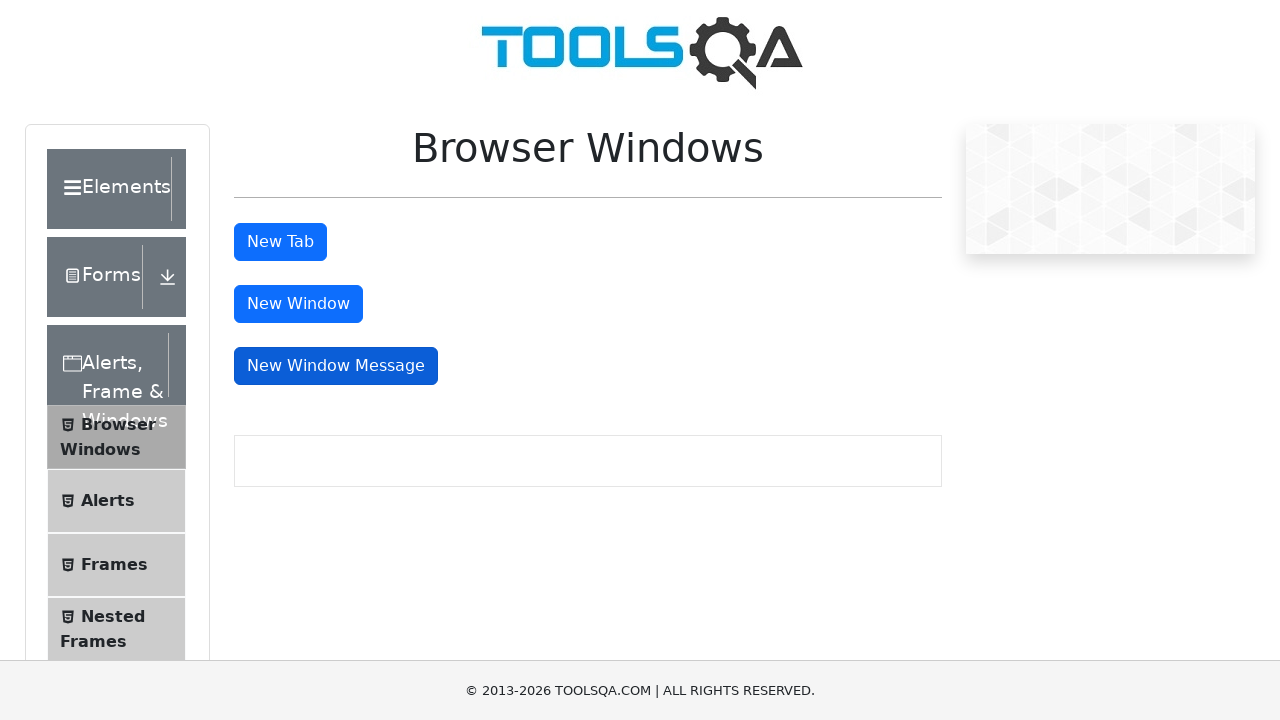

Brought child window/tab to front
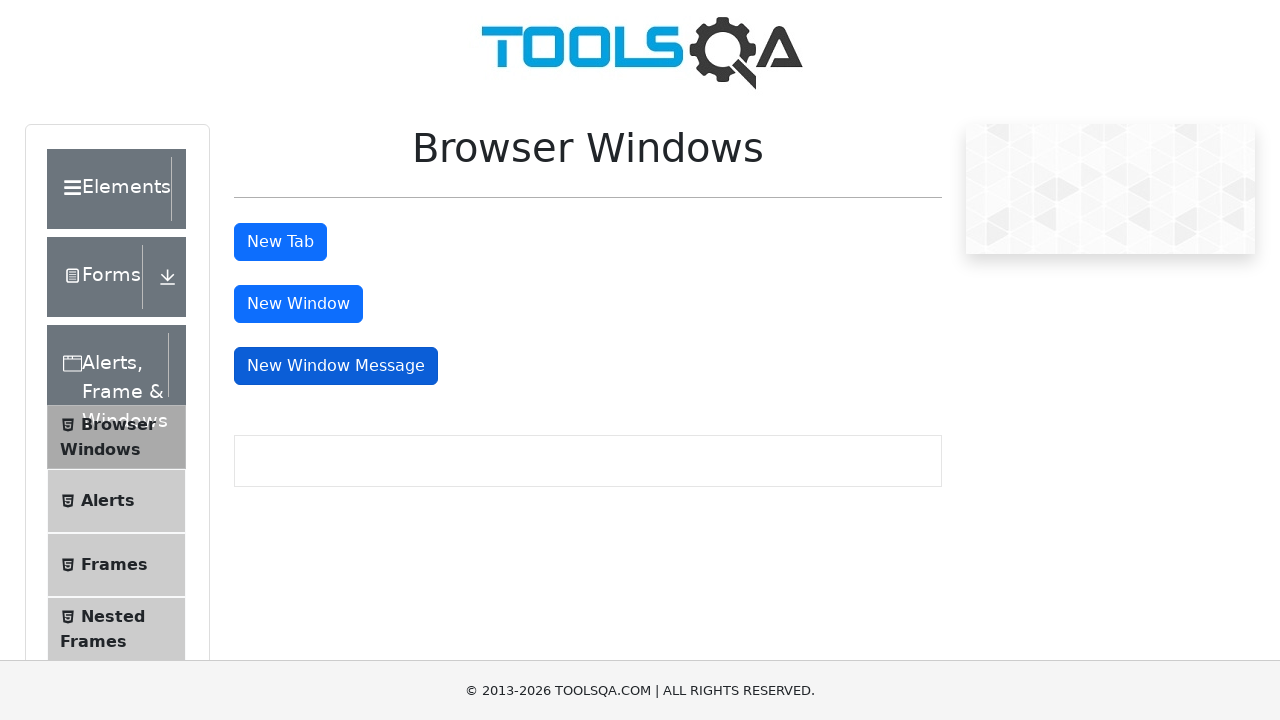

Waited for child window/tab content to load
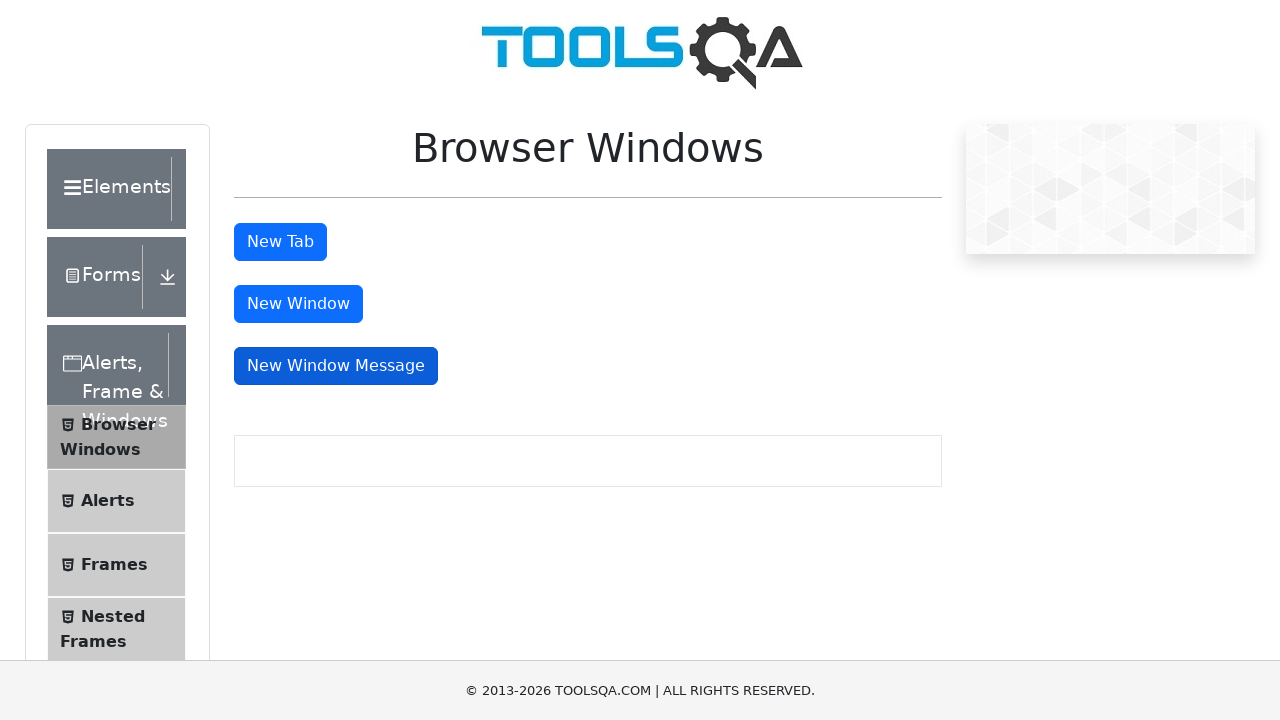

Retrieved text content from child window: 'Knowledge increases by sharing but not by saving. Please share this website with your friends and in your organization.'
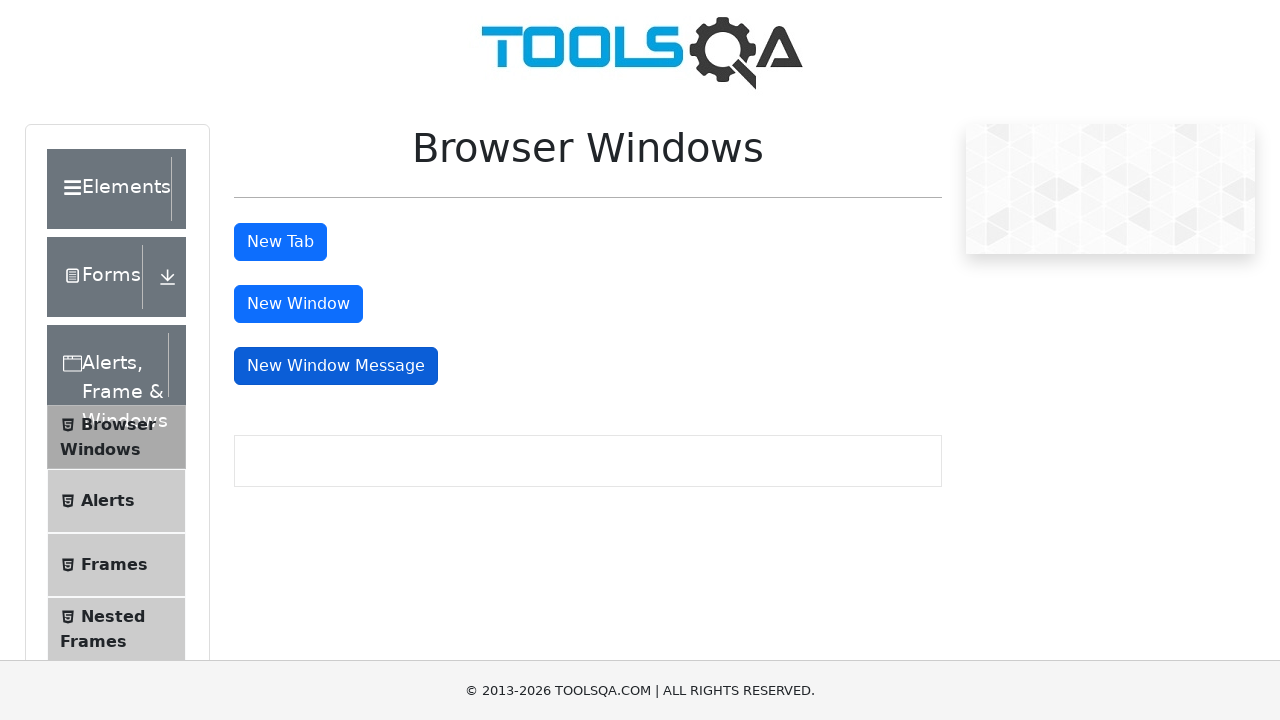

Switched back to main window
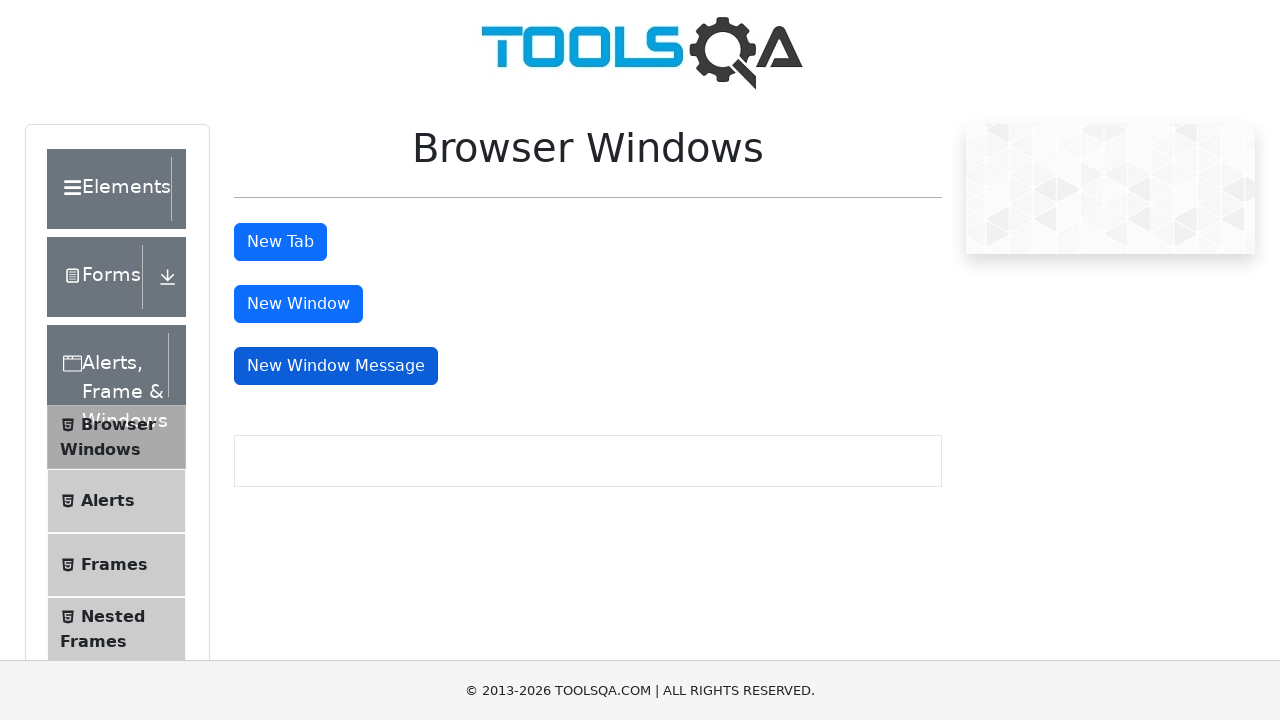

Retrieved main window heading: 'Browser Windows'
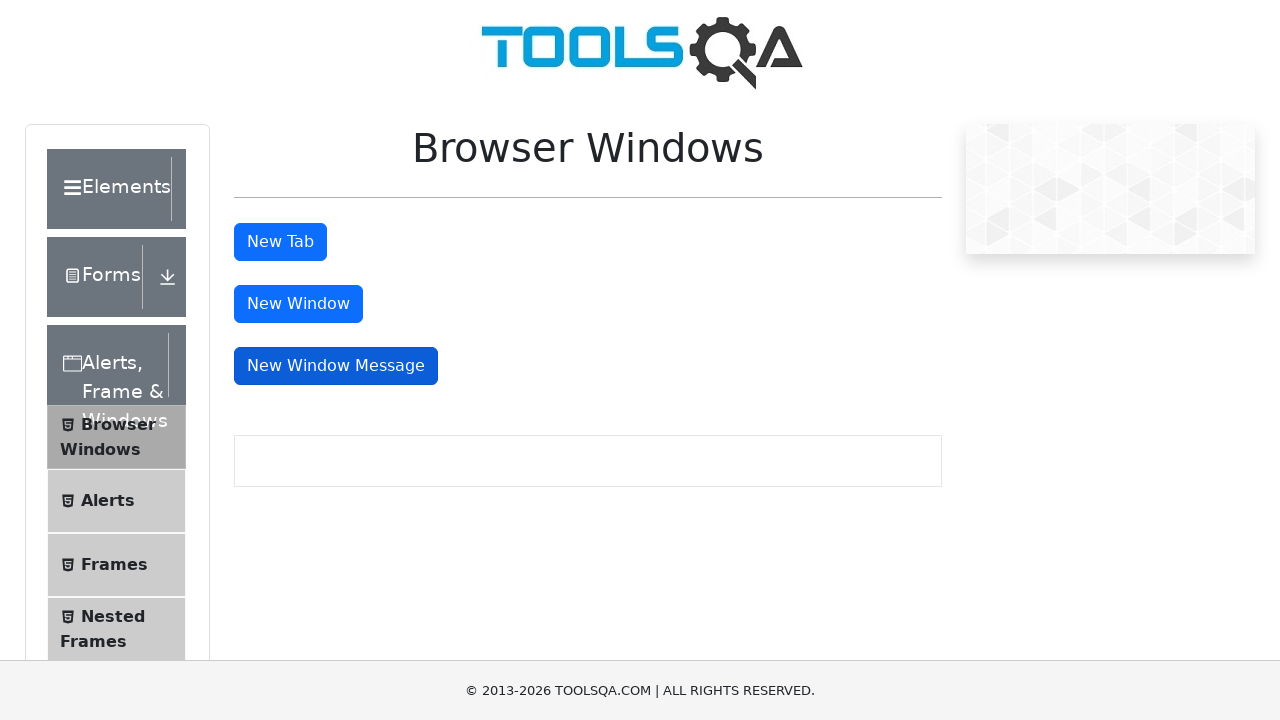

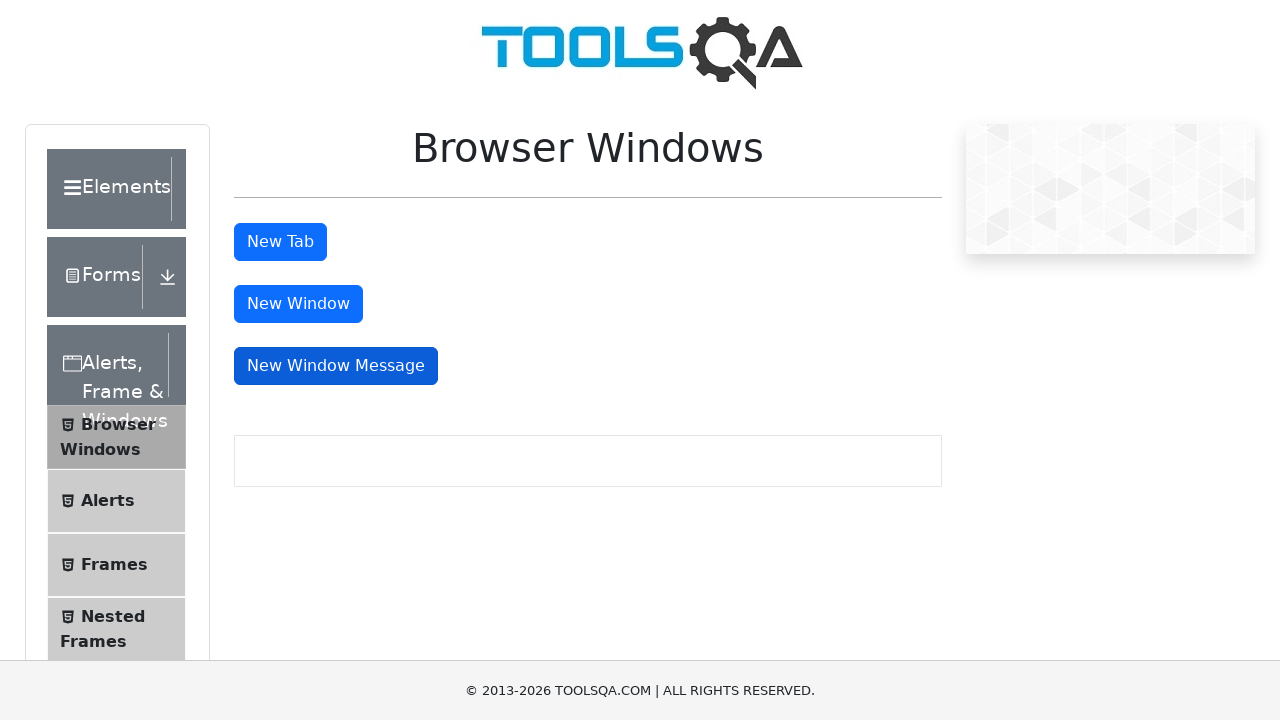